Navigates to OrangeHRM website and scrolls to the bottom of the page

Starting URL: https://www.orangehrm.com

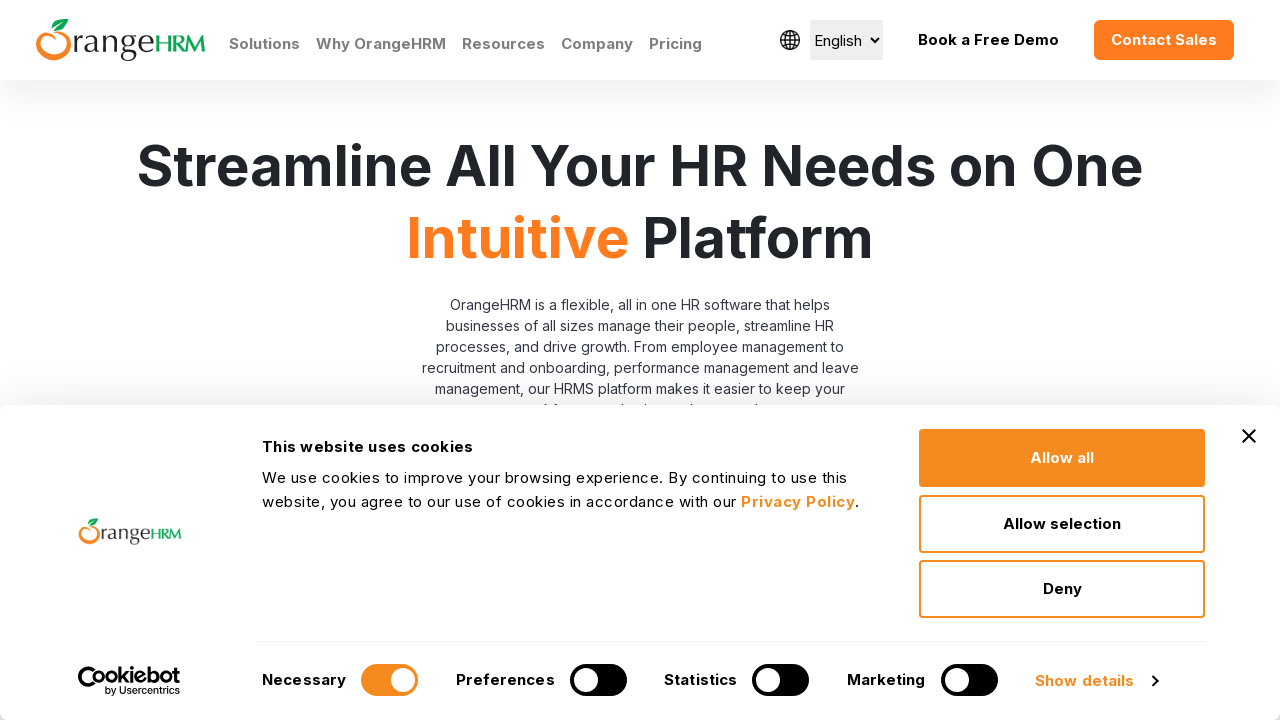

Navigated to OrangeHRM website
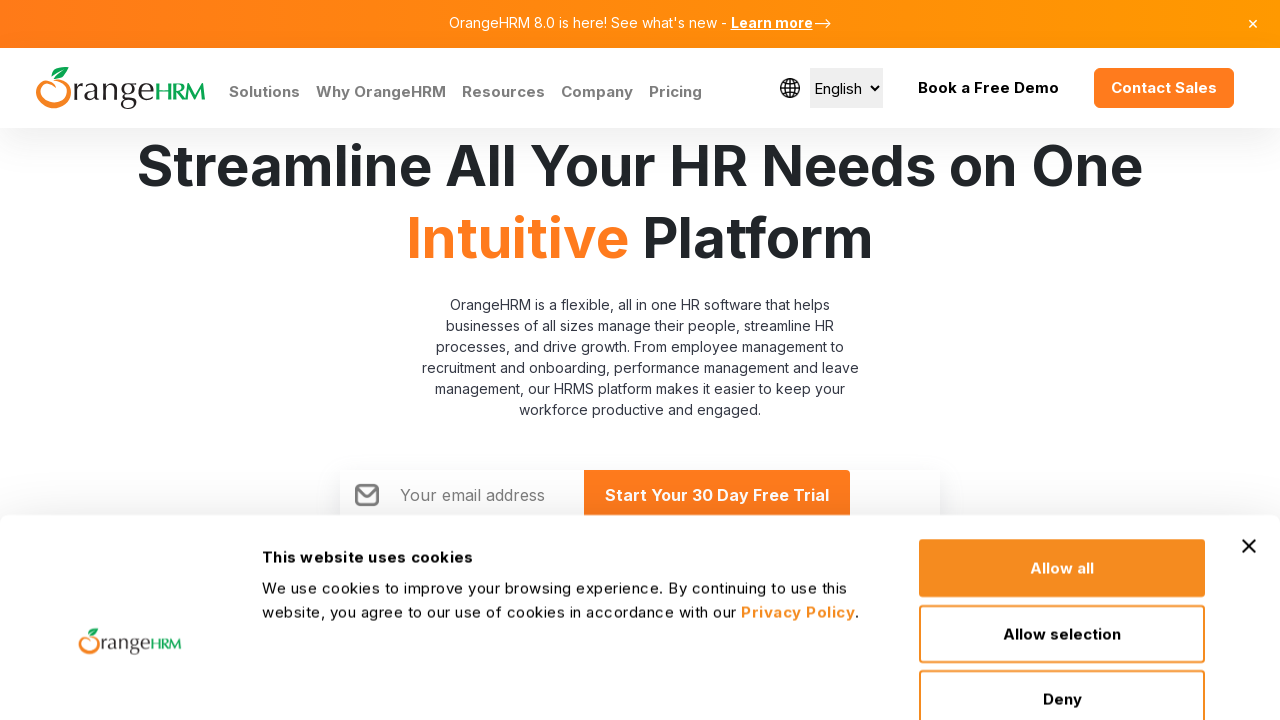

Scrolled to the bottom of the page
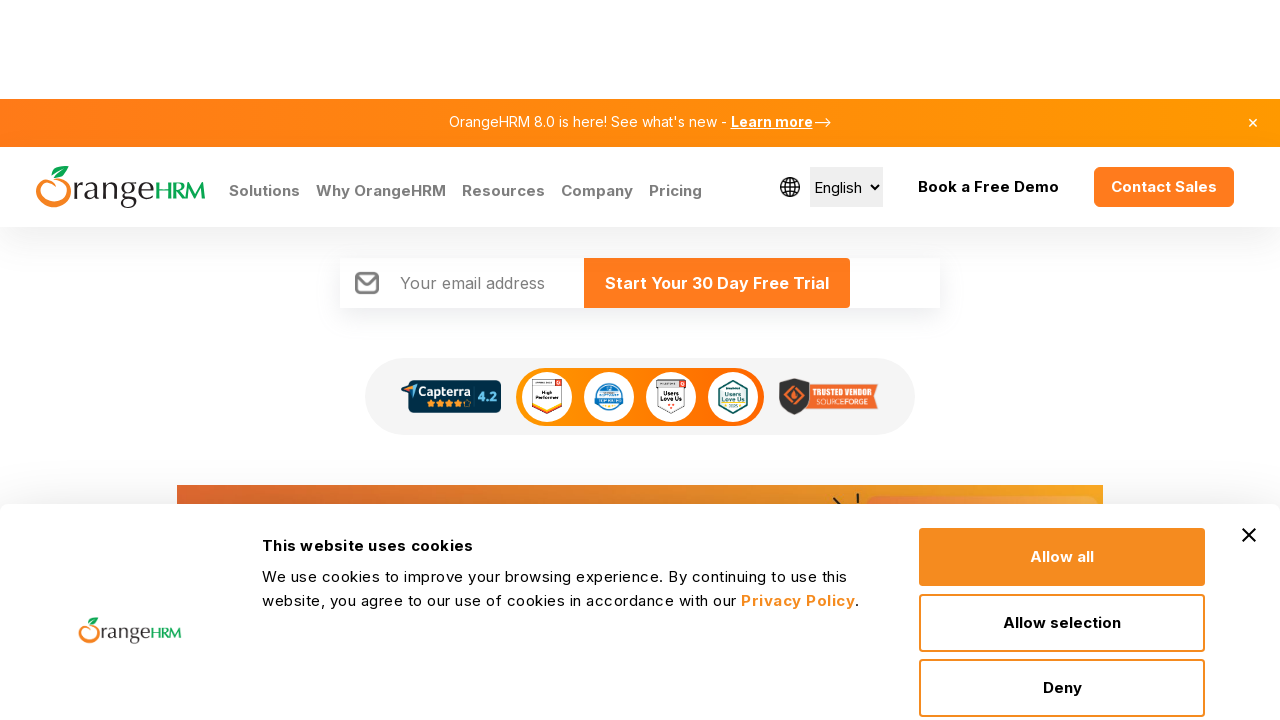

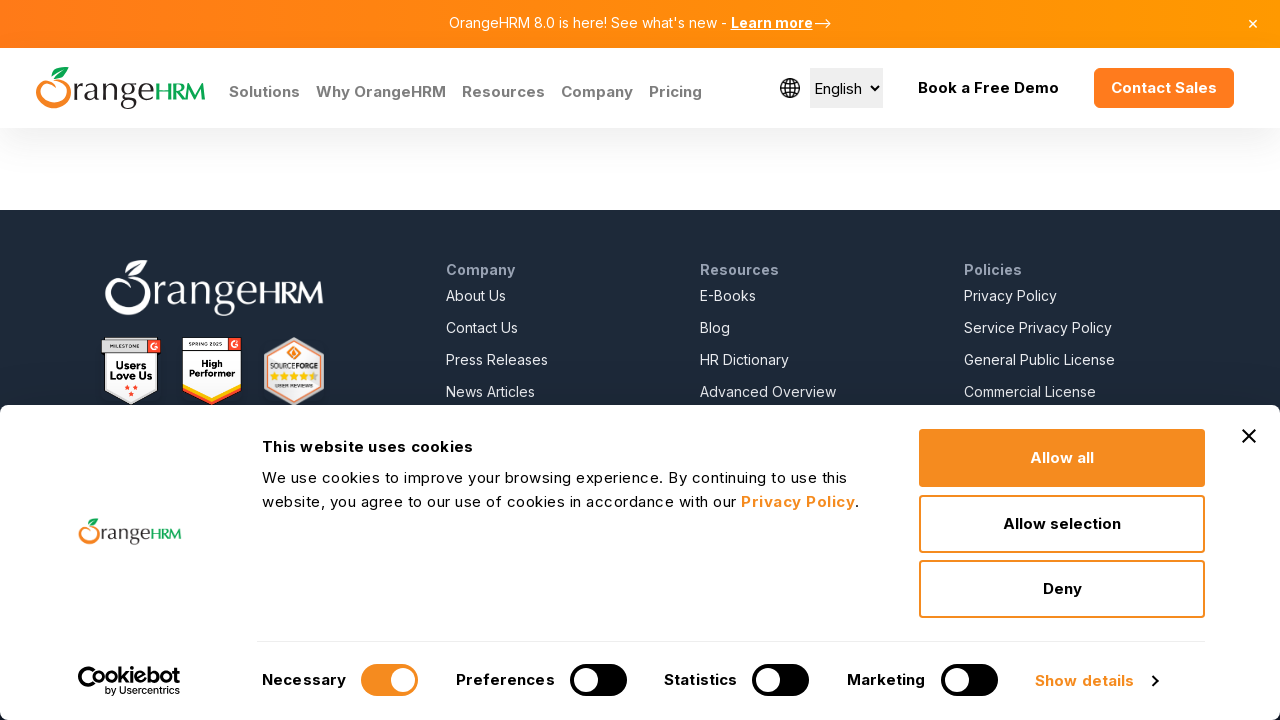